Tests clicking a dropdown element by ID selector

Starting URL: https://the-internet.herokuapp.com/dropdown

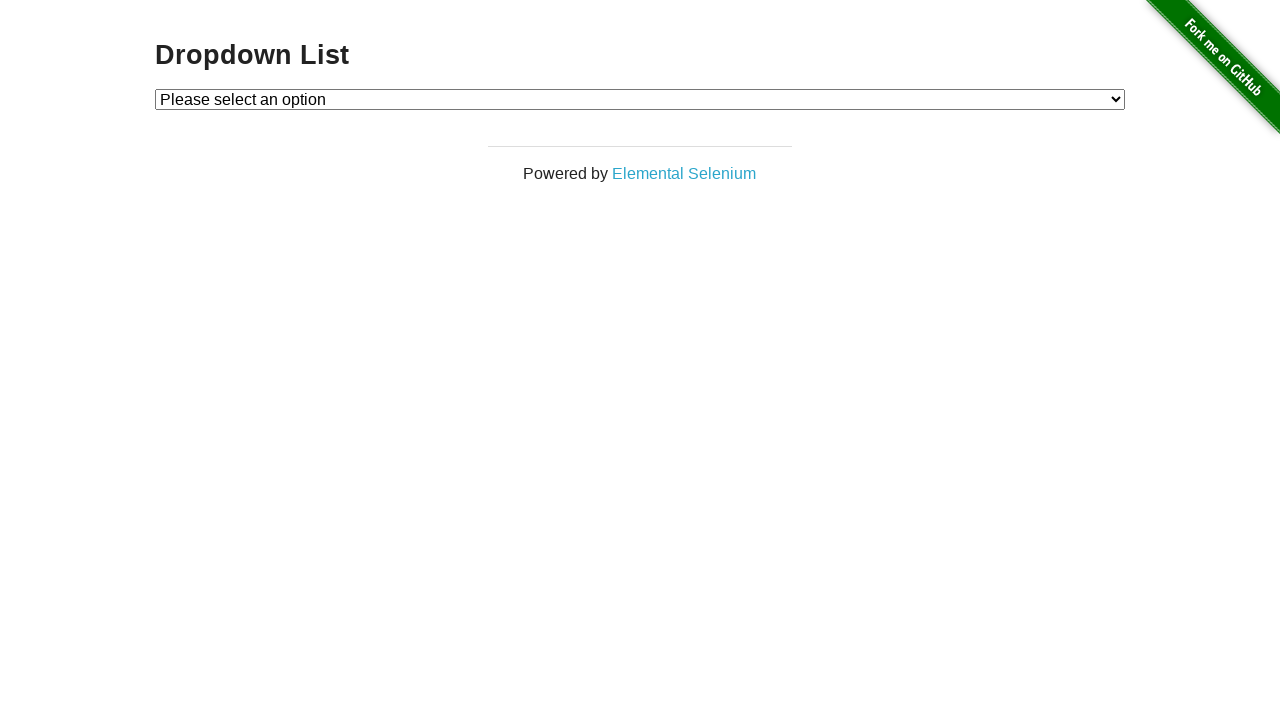

Clicked dropdown element by ID selector at (640, 99) on #dropdown
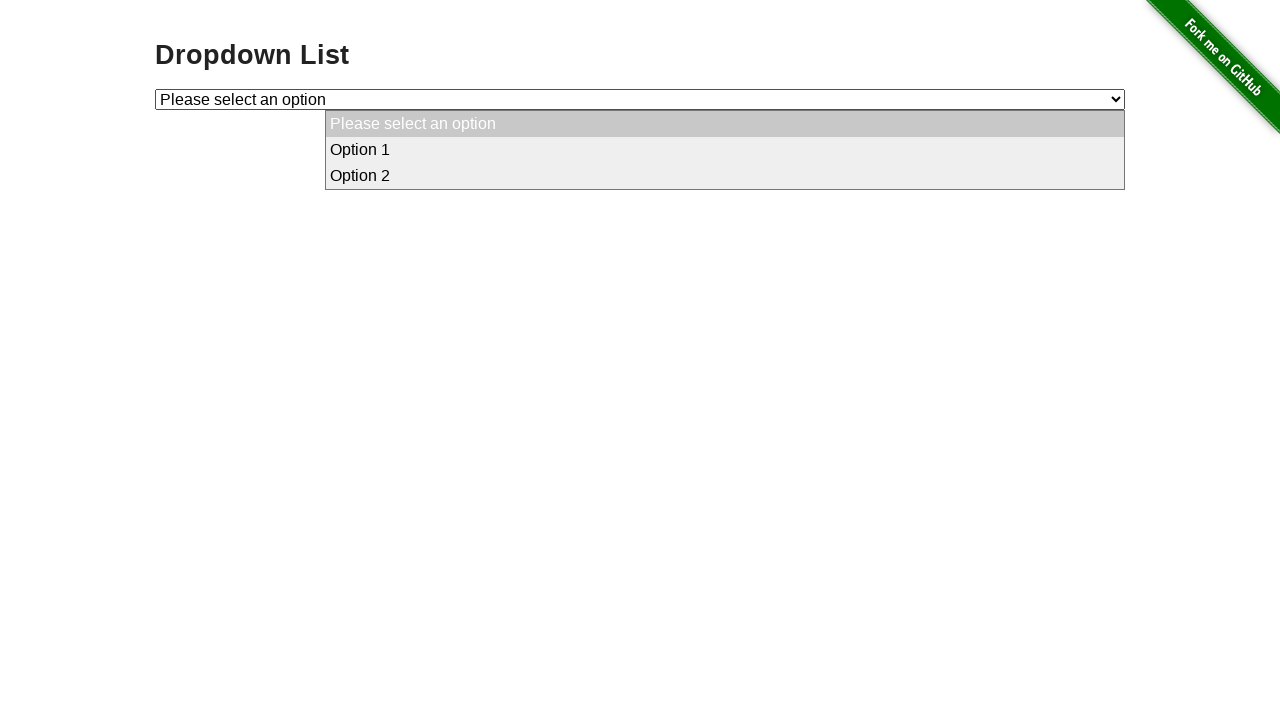

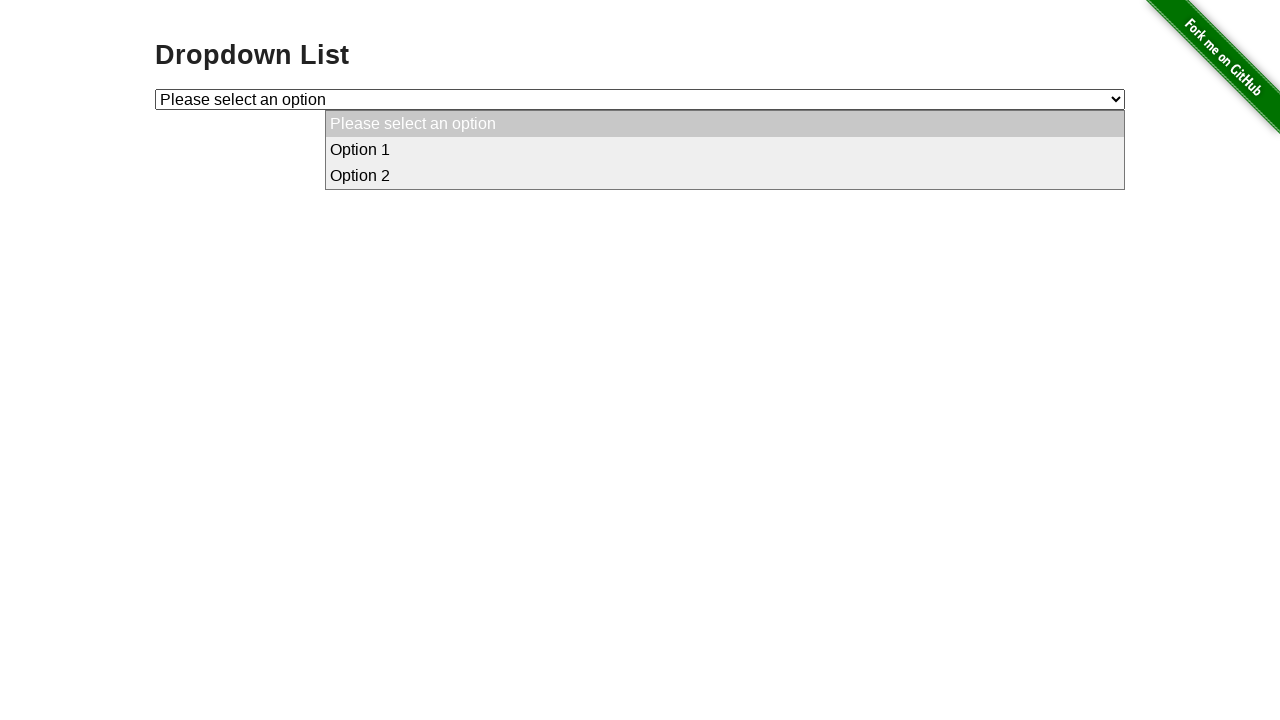